Tests adding specific products (Cauliflower and Beans) to the shopping cart on a green grocery e-commerce practice site by iterating through the product list and clicking the add button for matching items.

Starting URL: https://rahulshettyacademy.com/seleniumPractise

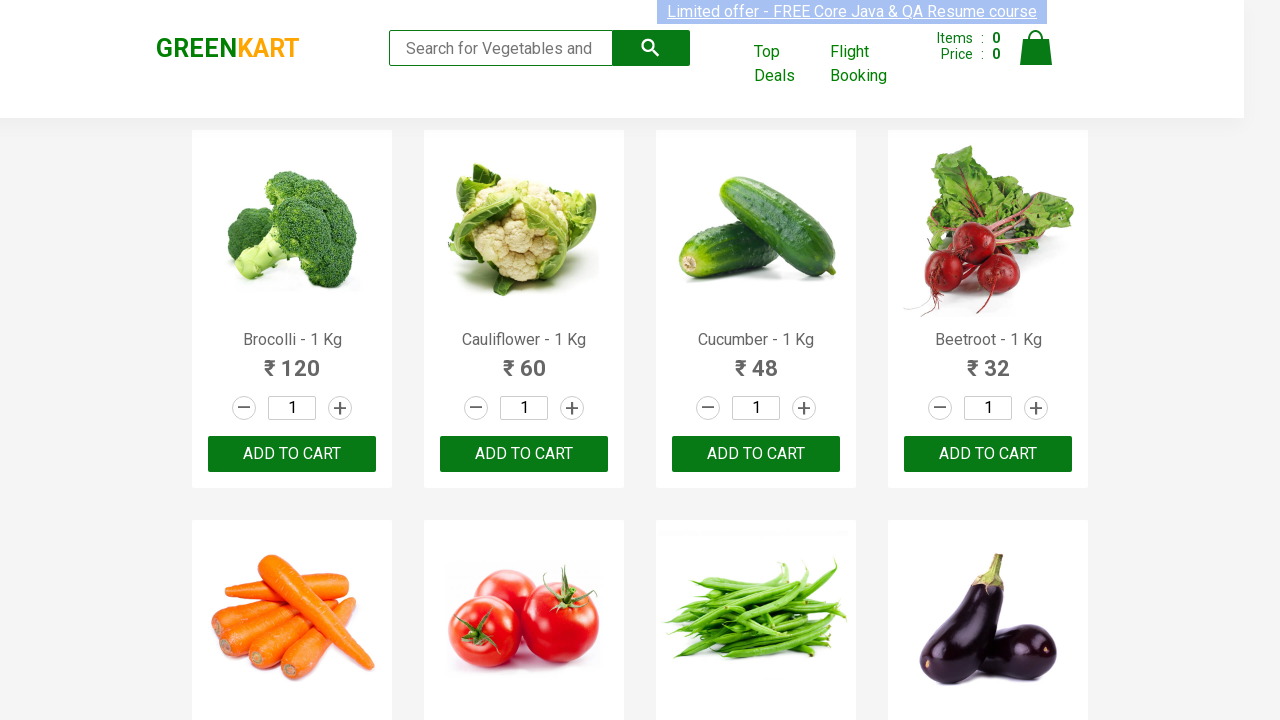

Waited for product list to load
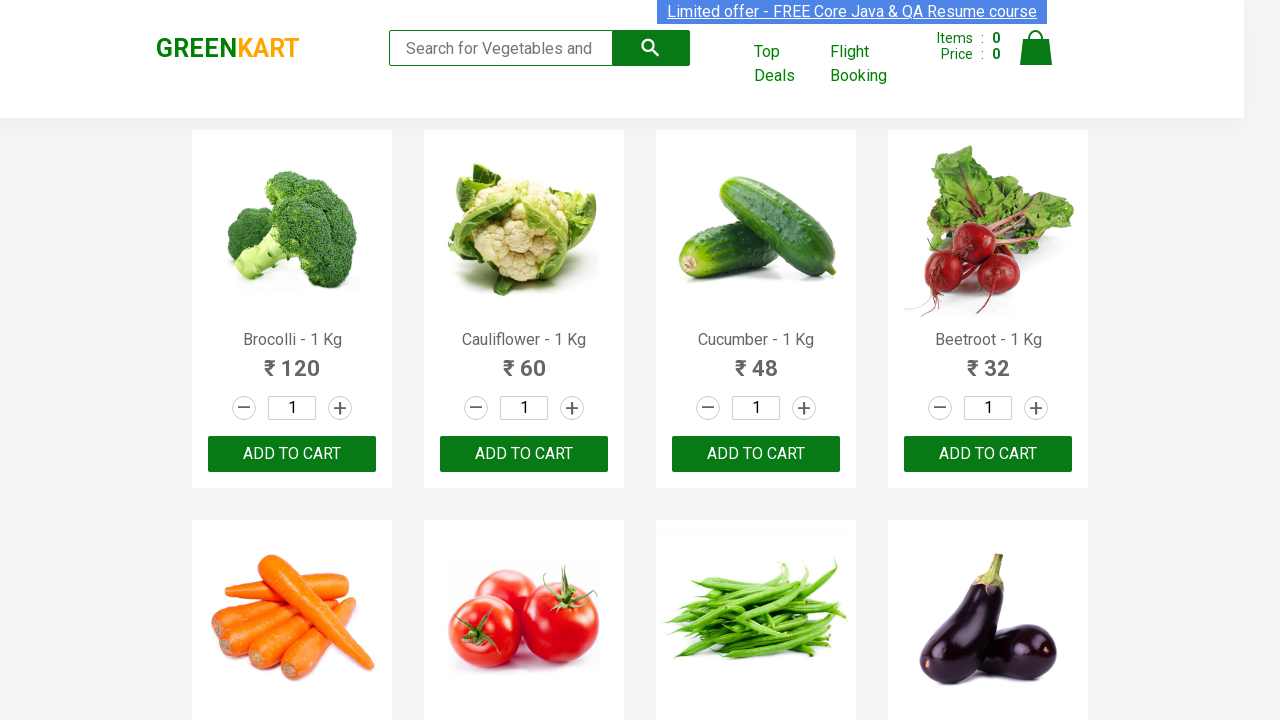

Retrieved all product elements from the page
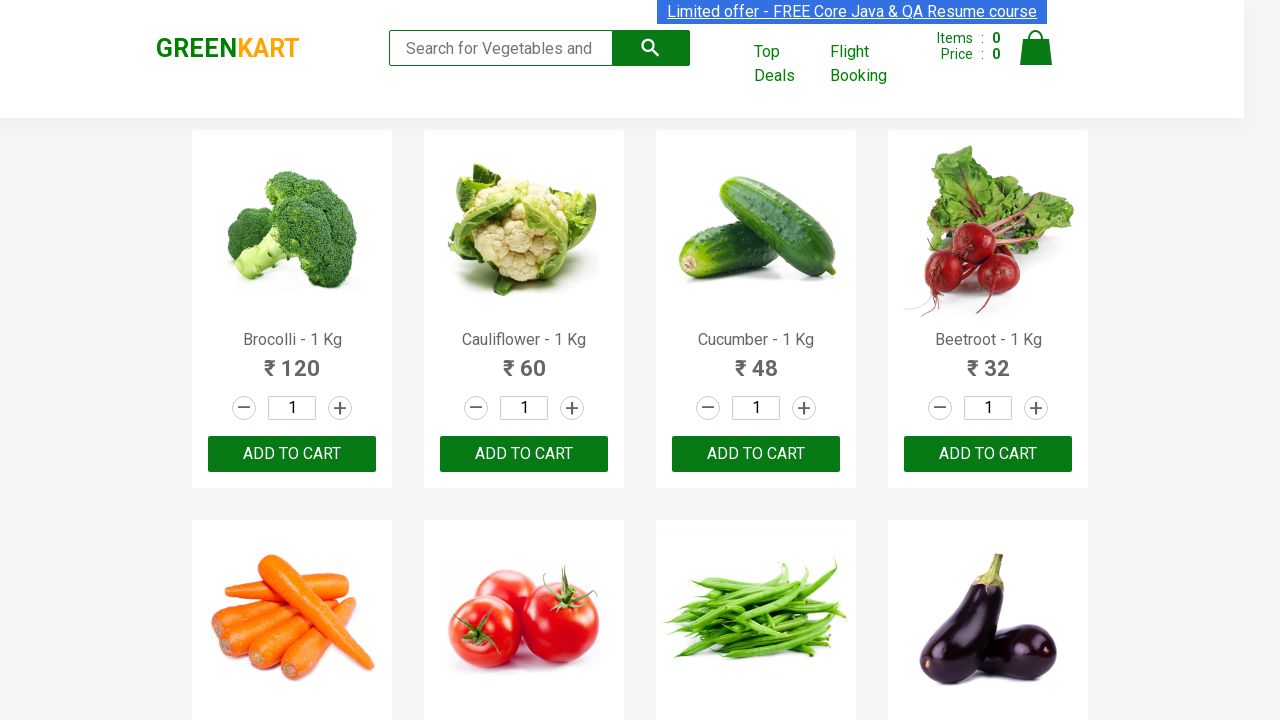

Found matching product: Cauliflower
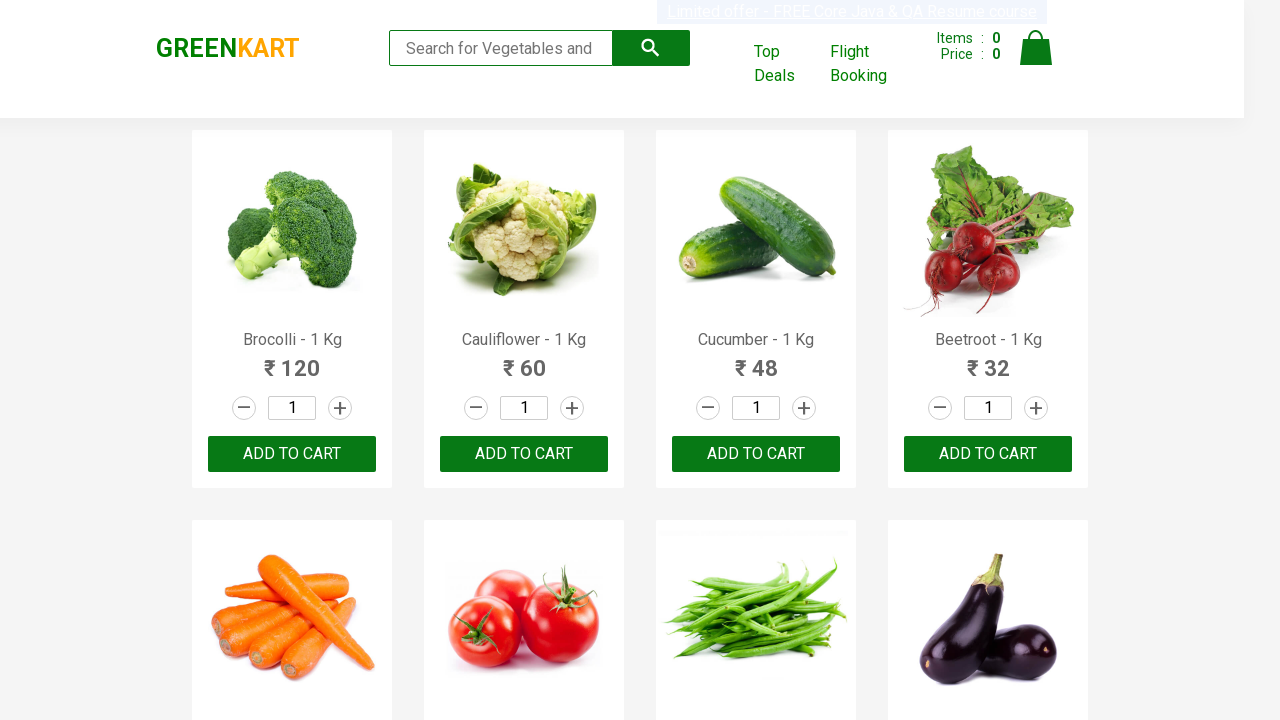

Clicked add to cart button for Cauliflower
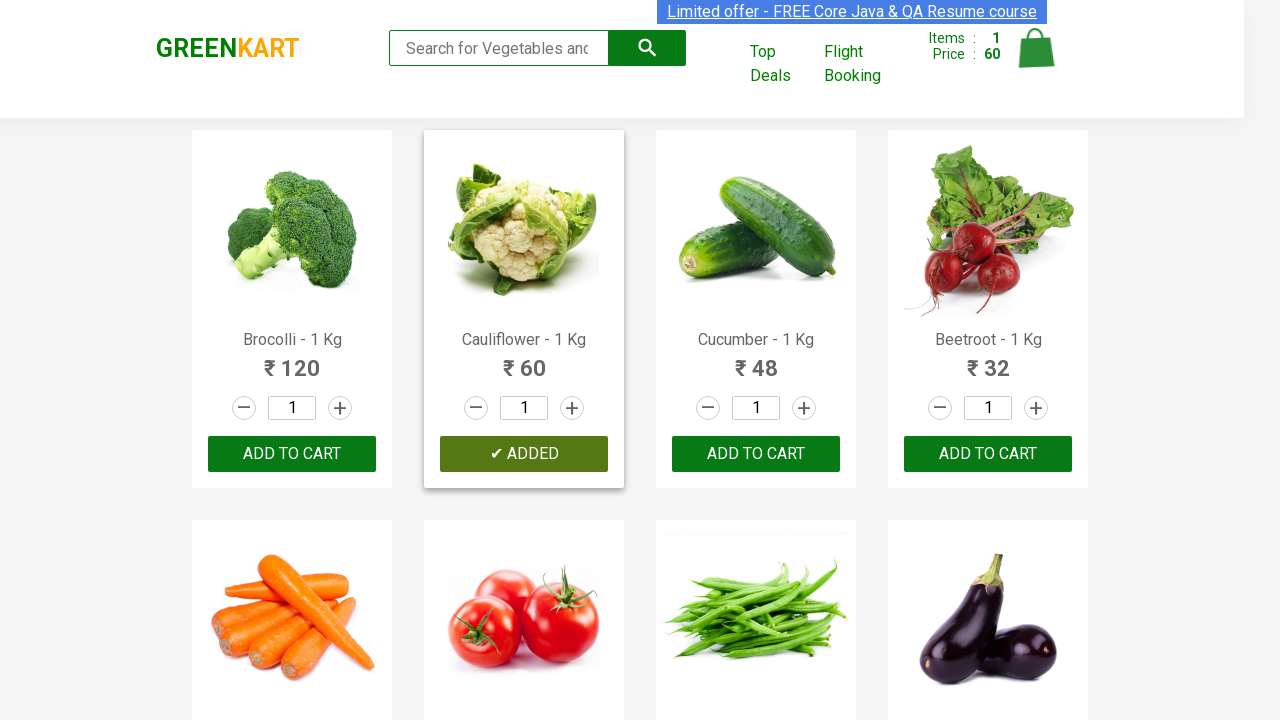

Found matching product: Beans
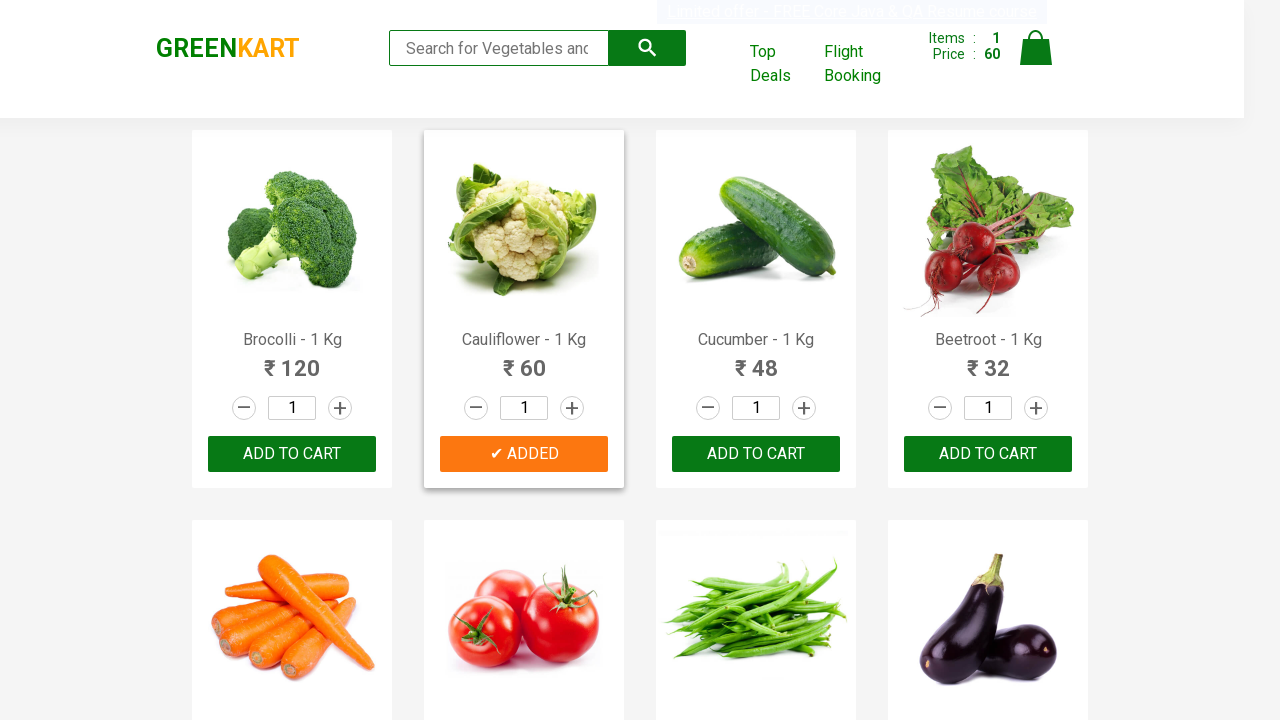

Clicked add to cart button for Beans
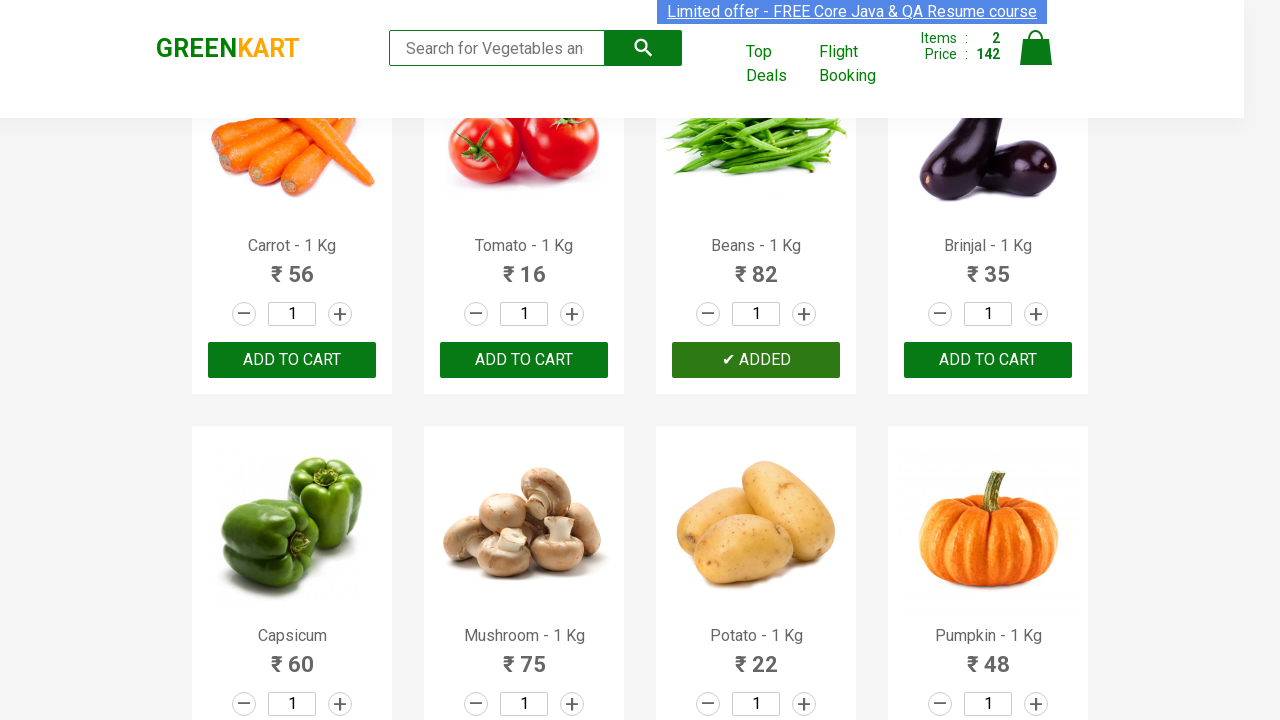

All required items (Cauliflower and Beans) have been added to cart
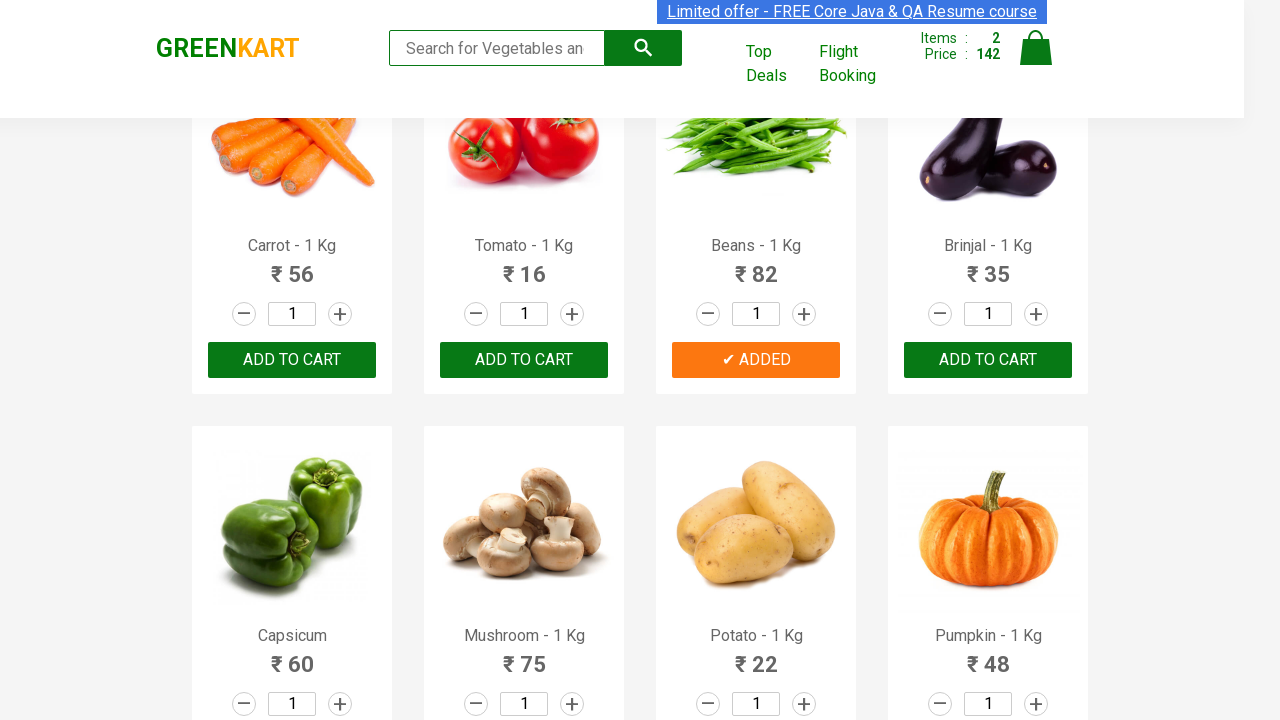

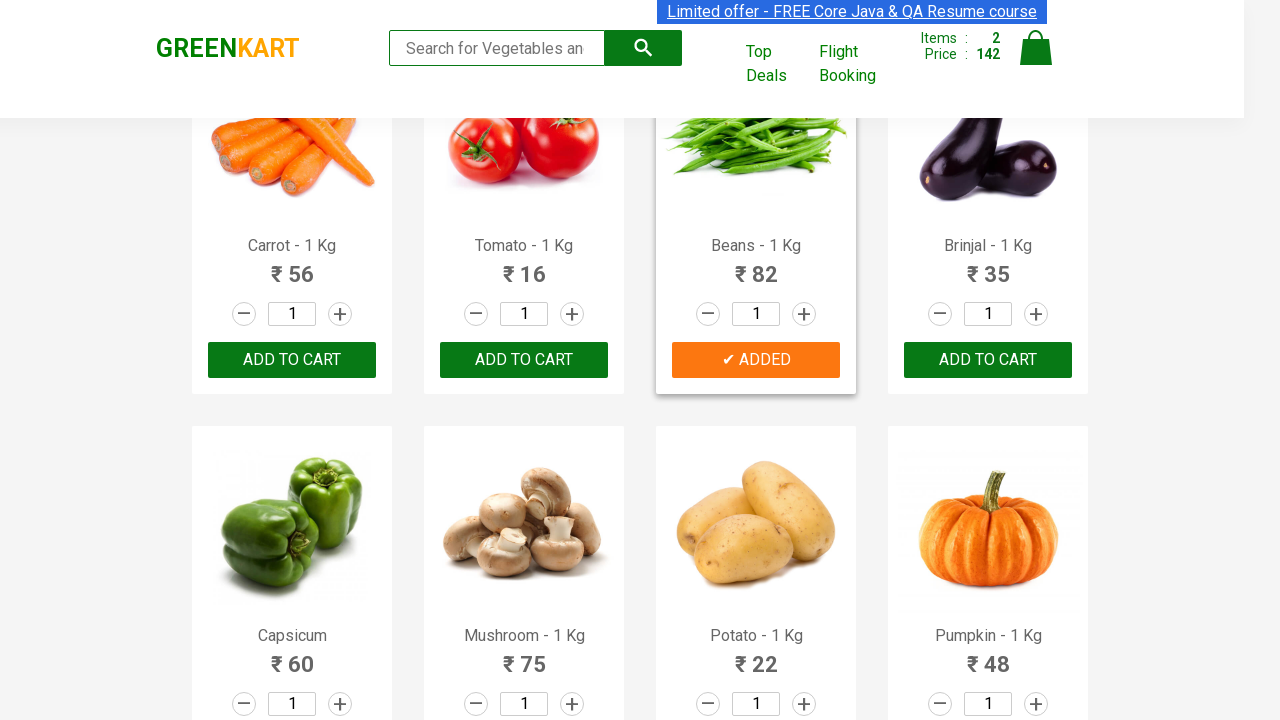